Tests page scrolling functionality by scrolling down 2000 pixels and then scrolling back up 2000 pixels on the Rediff homepage

Starting URL: http://www.rediff.com

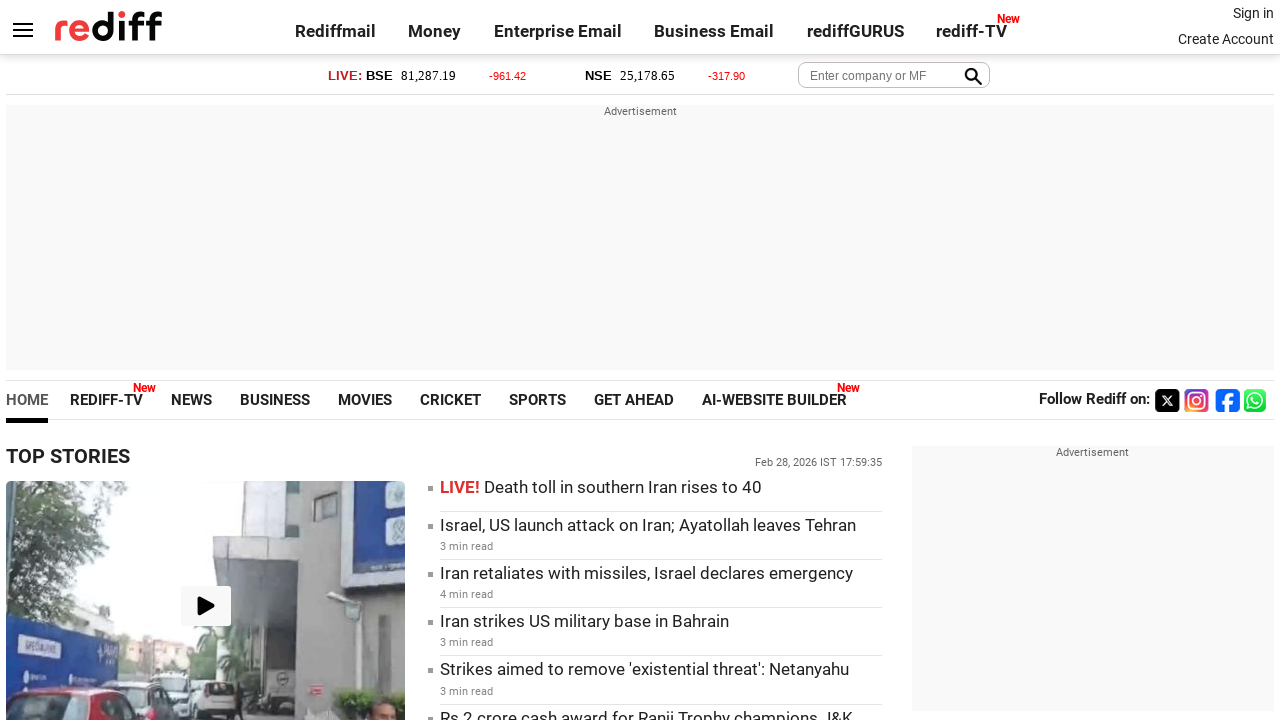

Scrolled down 2000 pixels on Rediff homepage
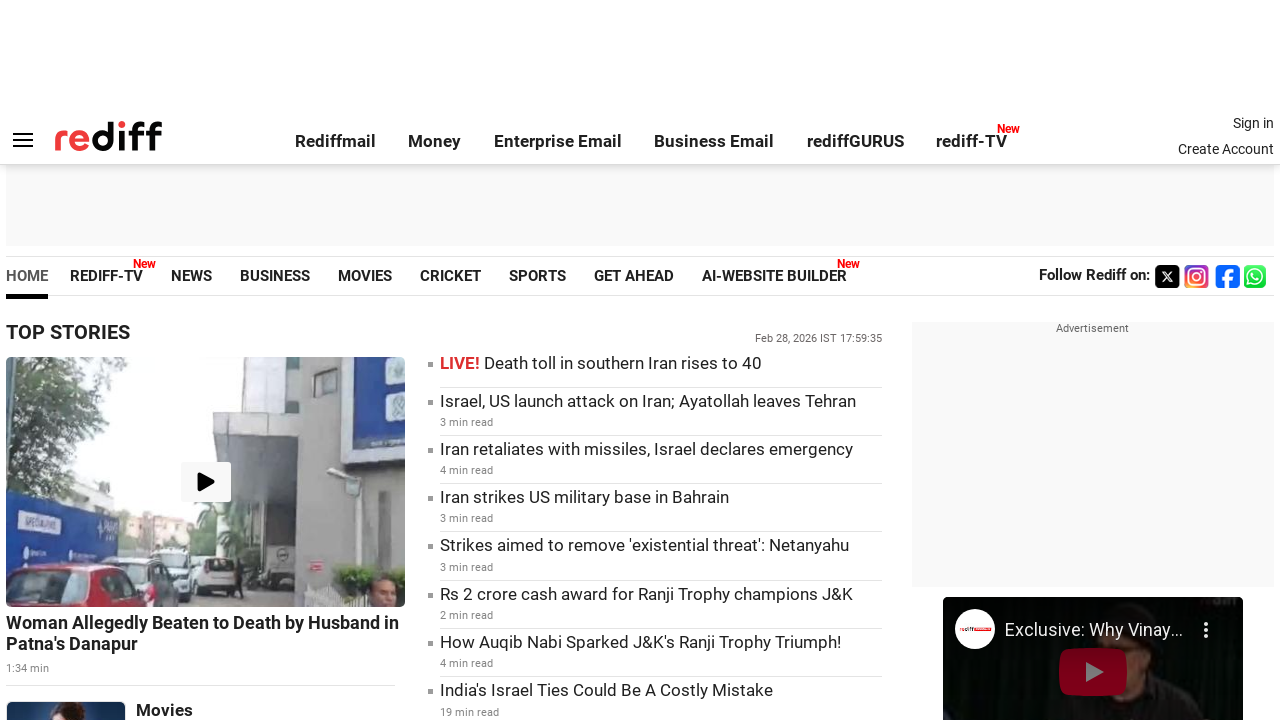

Waited 2000ms for scroll to complete
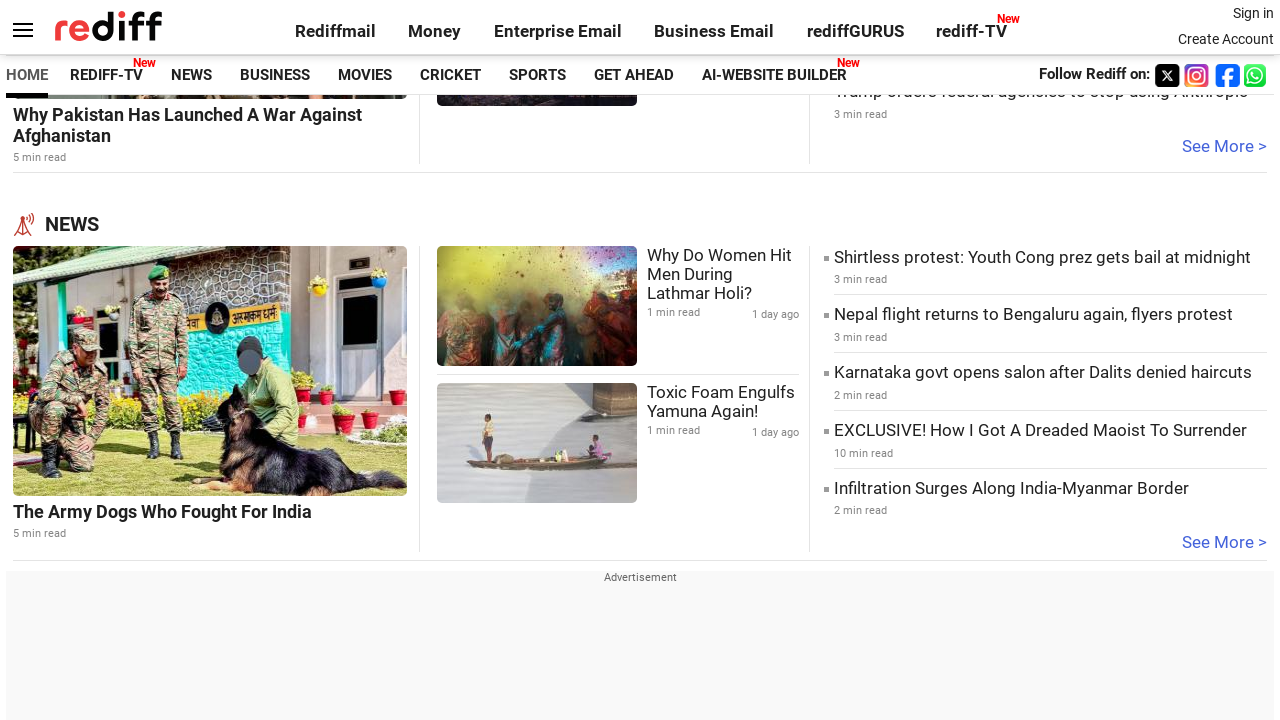

Scrolled back up 2000 pixels to original position
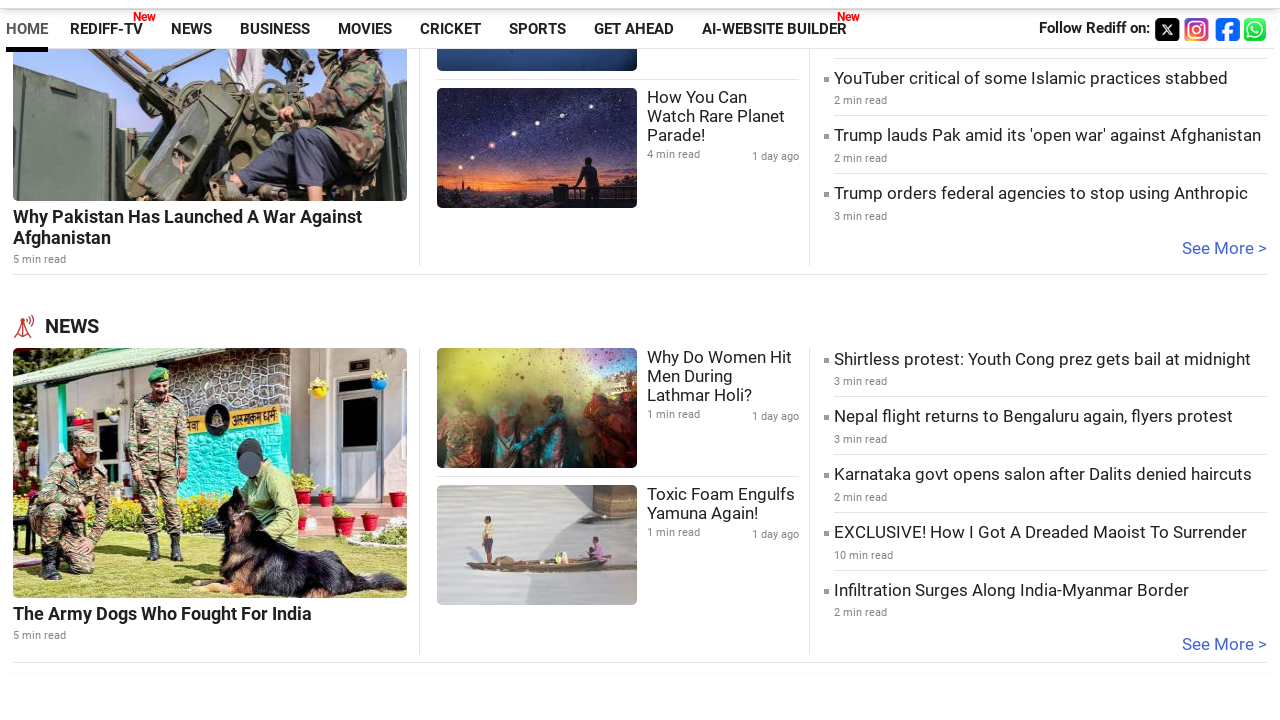

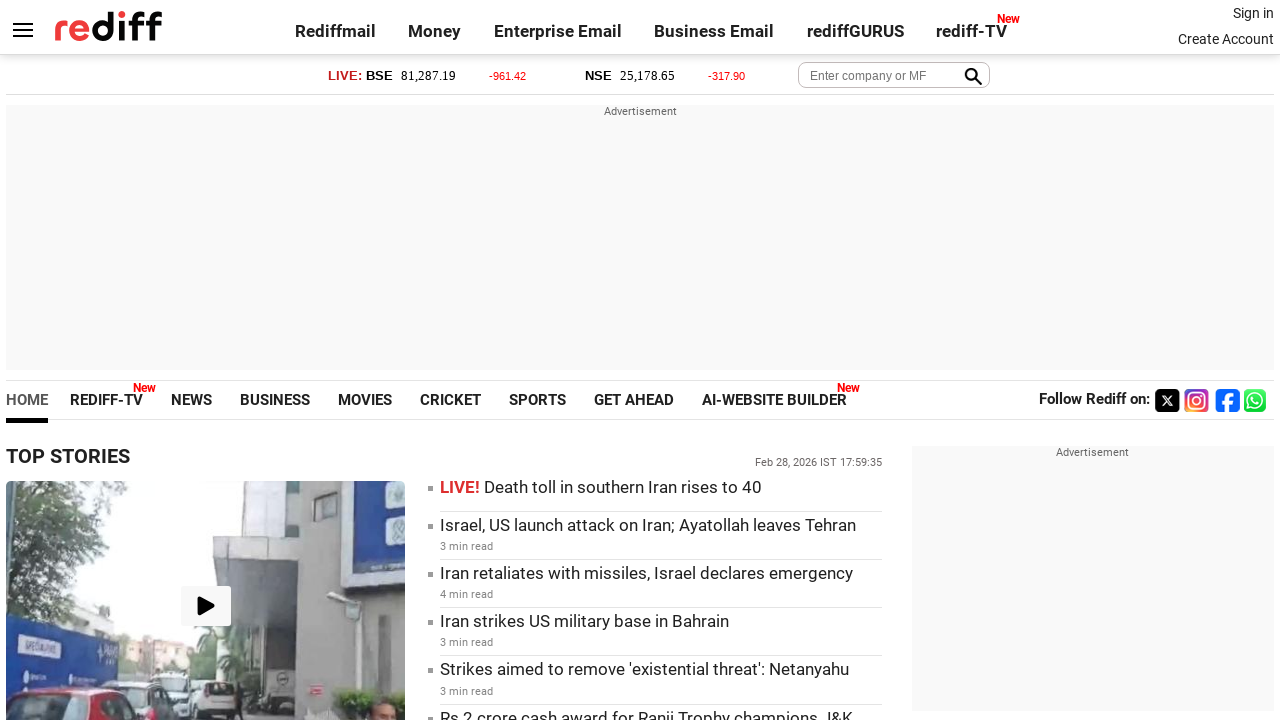